Tests link navigation by clicking on the Kids link

Starting URL: https://demoapps.qspiders.com/ui/link?sublist=0

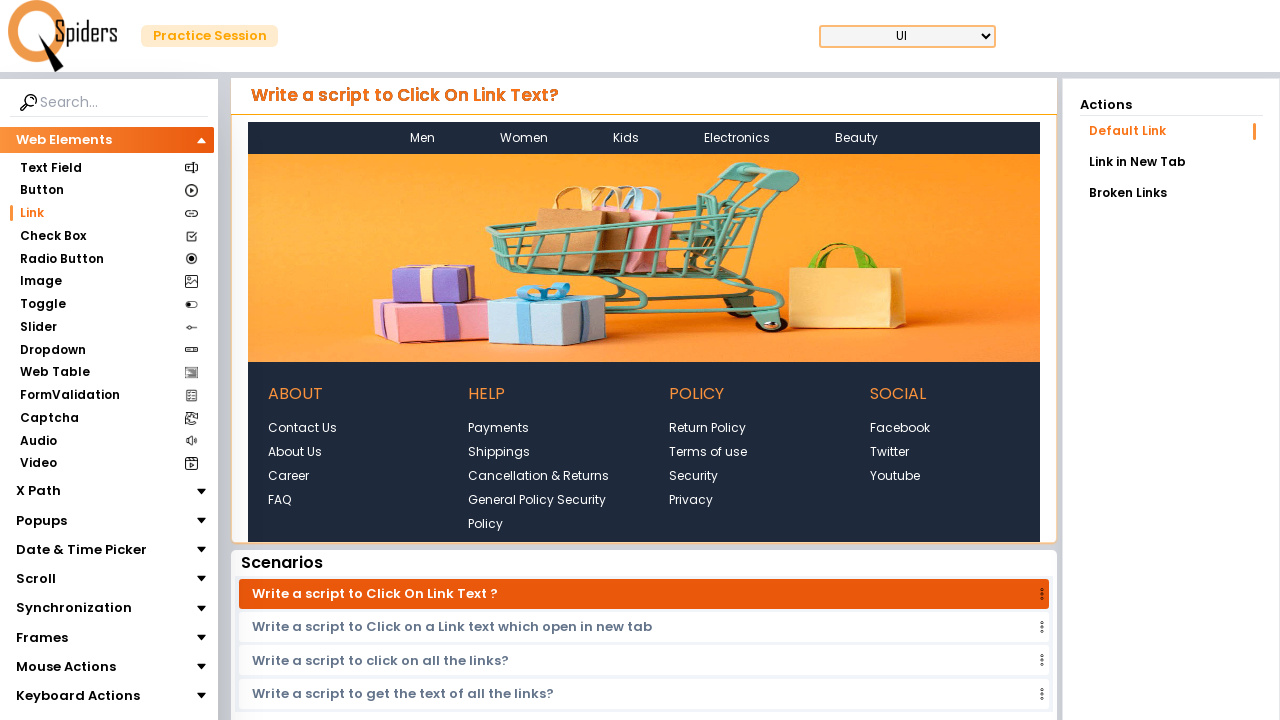

Waited for page to load
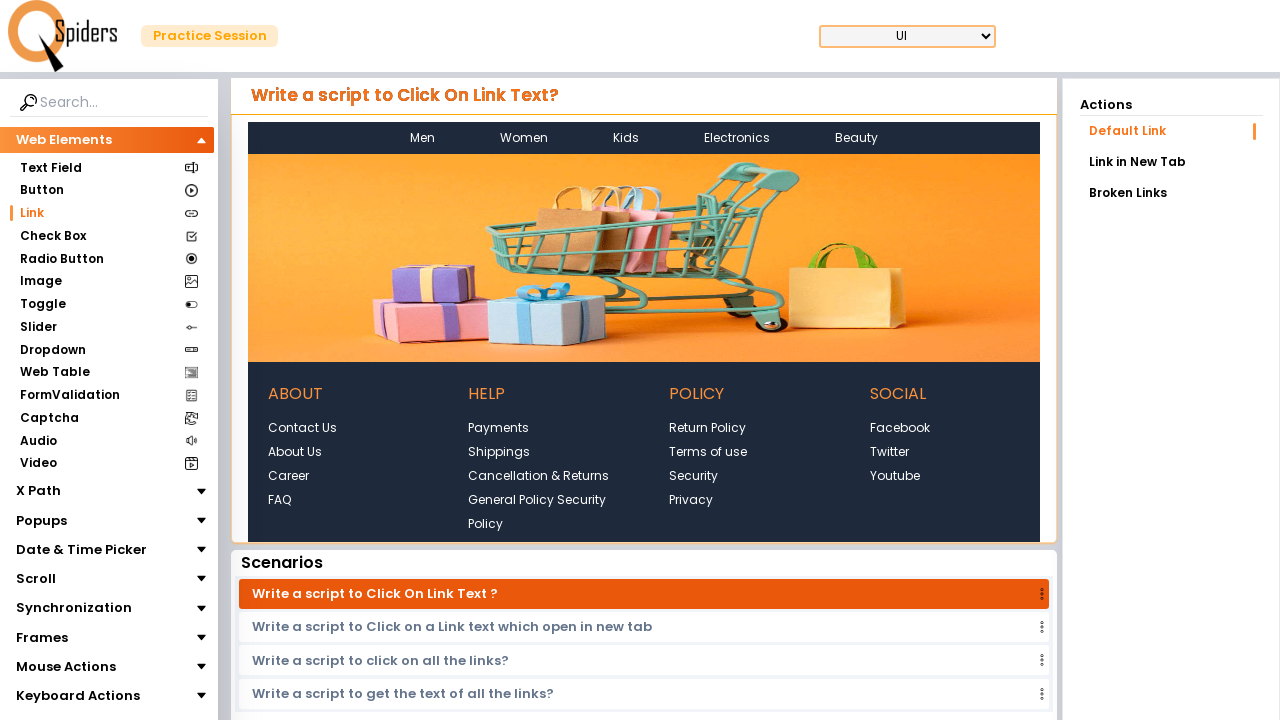

Clicked on Kids link at (626, 137) on internal:role=link[name="Kids"i]
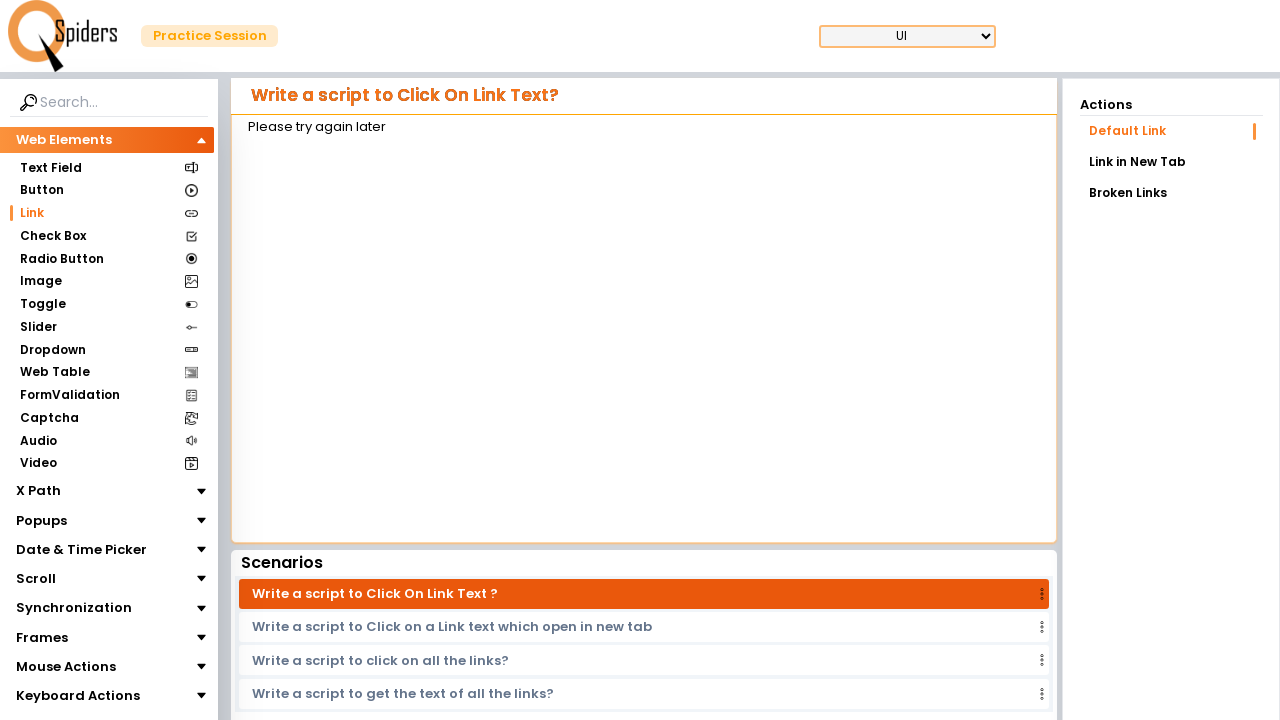

Waited for navigation to complete
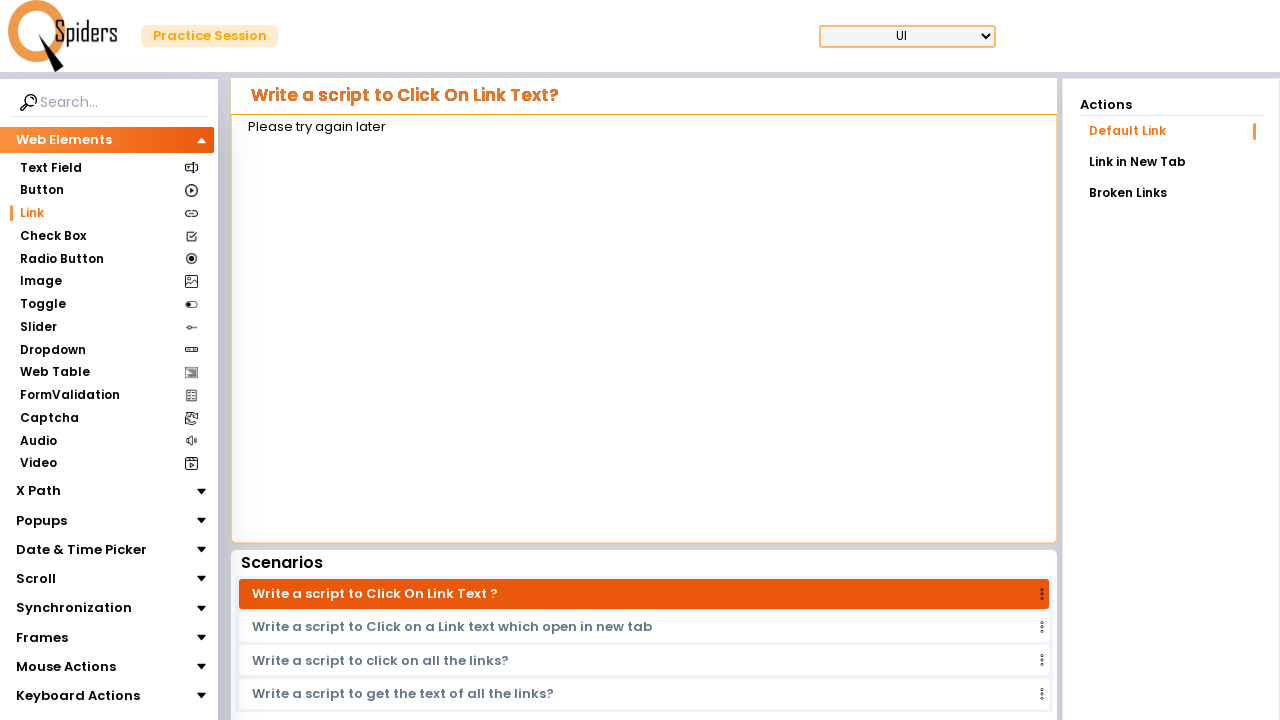

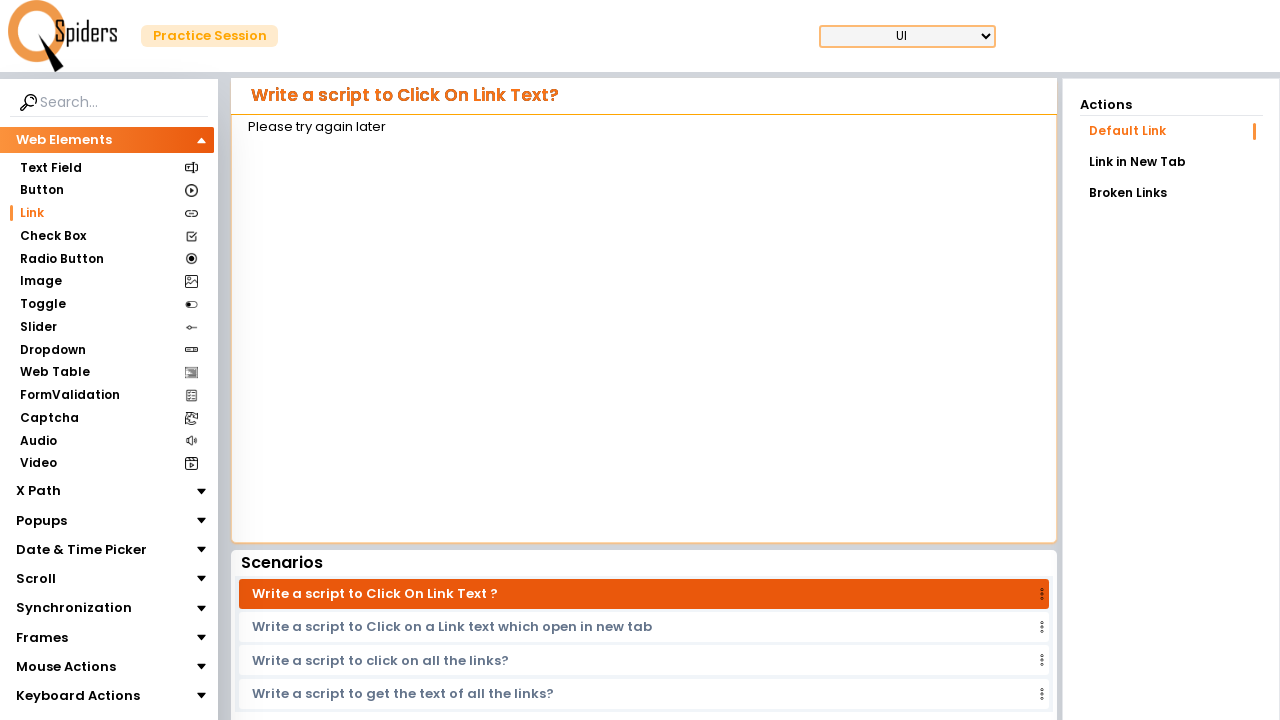